Navigates through multiple DemoQA pages to verify that various elements can be located using different selector strategies (id, name, class, link text, CSS selector, and XPath)

Starting URL: https://demoqa.com/automation-practice-form

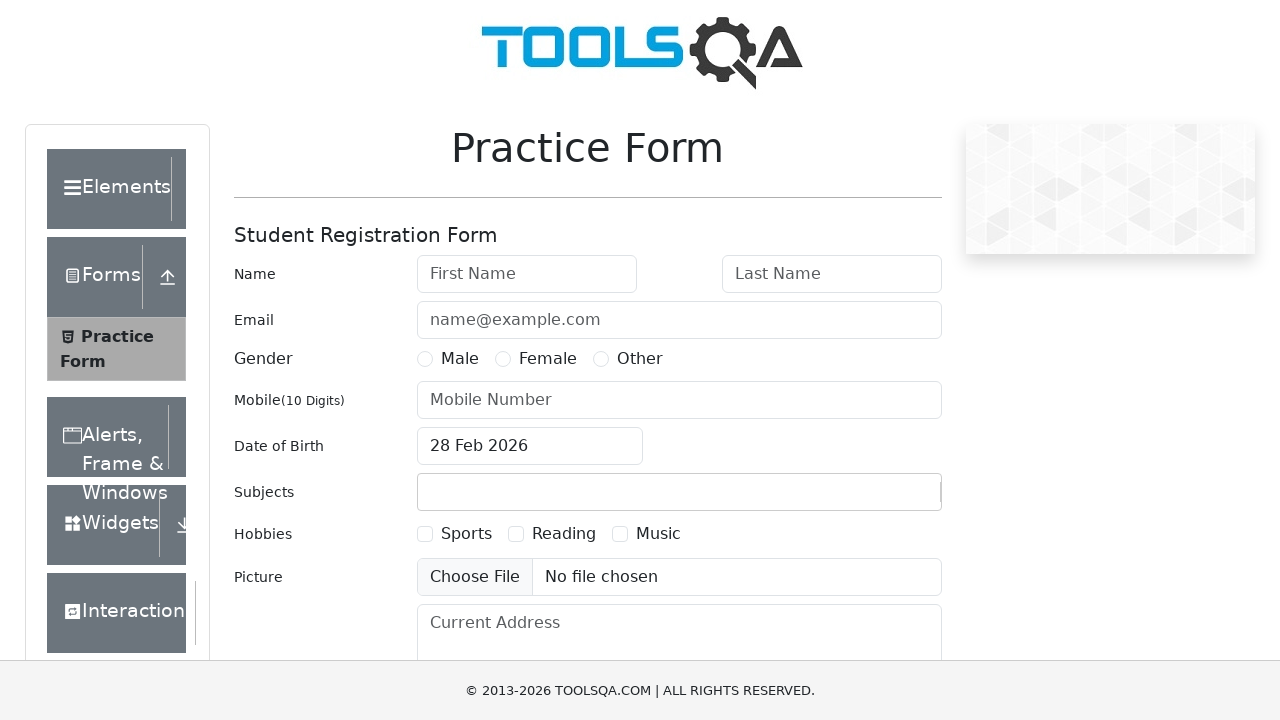

Waited for firstName element by ID selector on practice form page
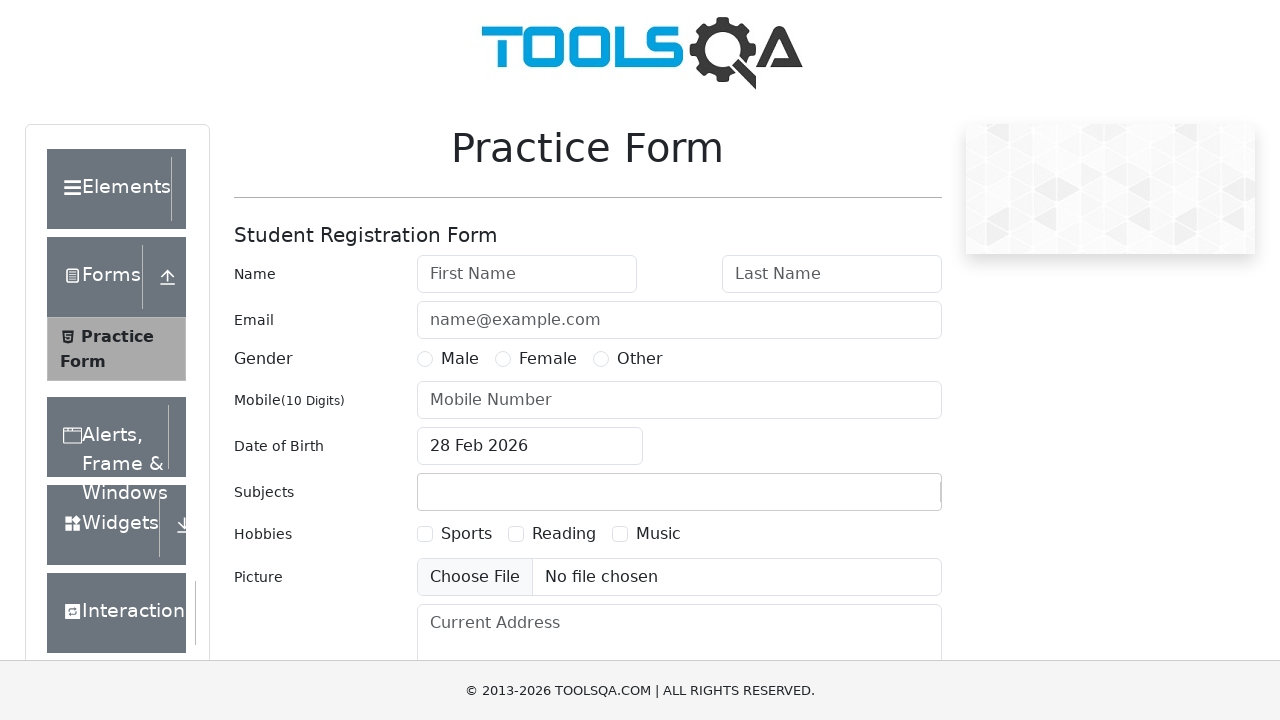

Waited for gender element by name attribute selector
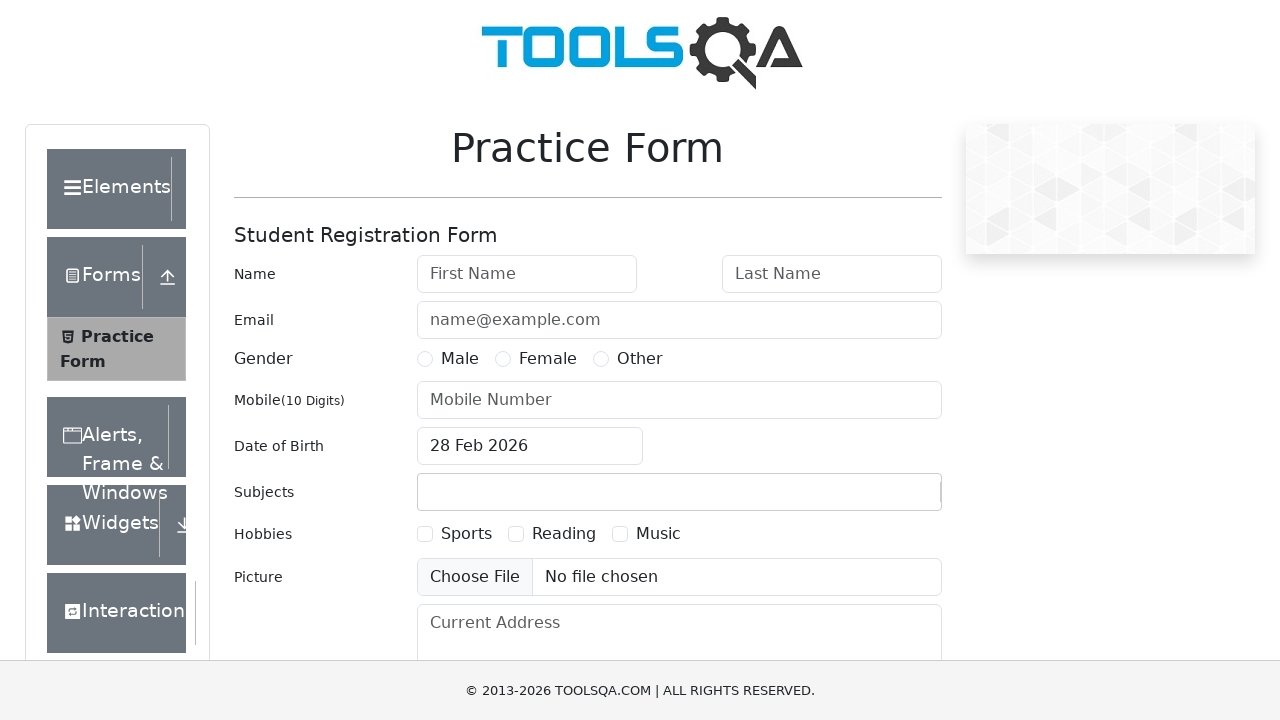

Waited for practice-form-wrapper element by class selector
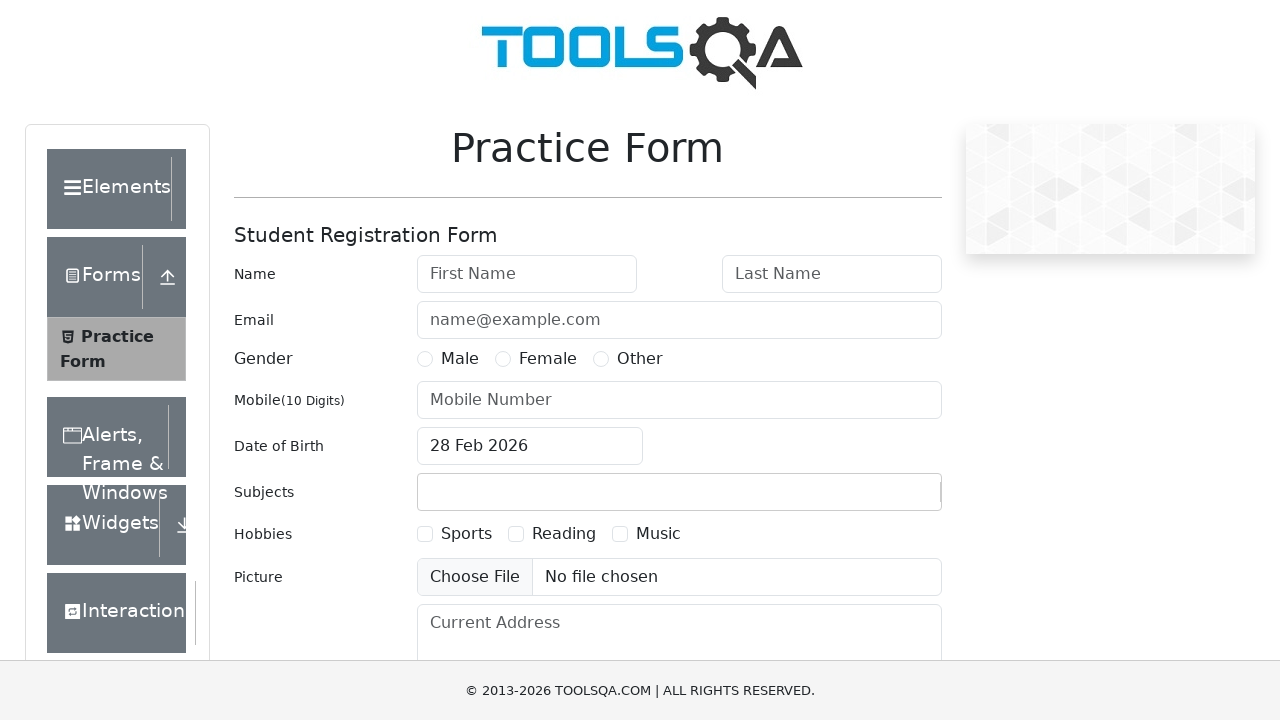

Navigated to DemoQA links page
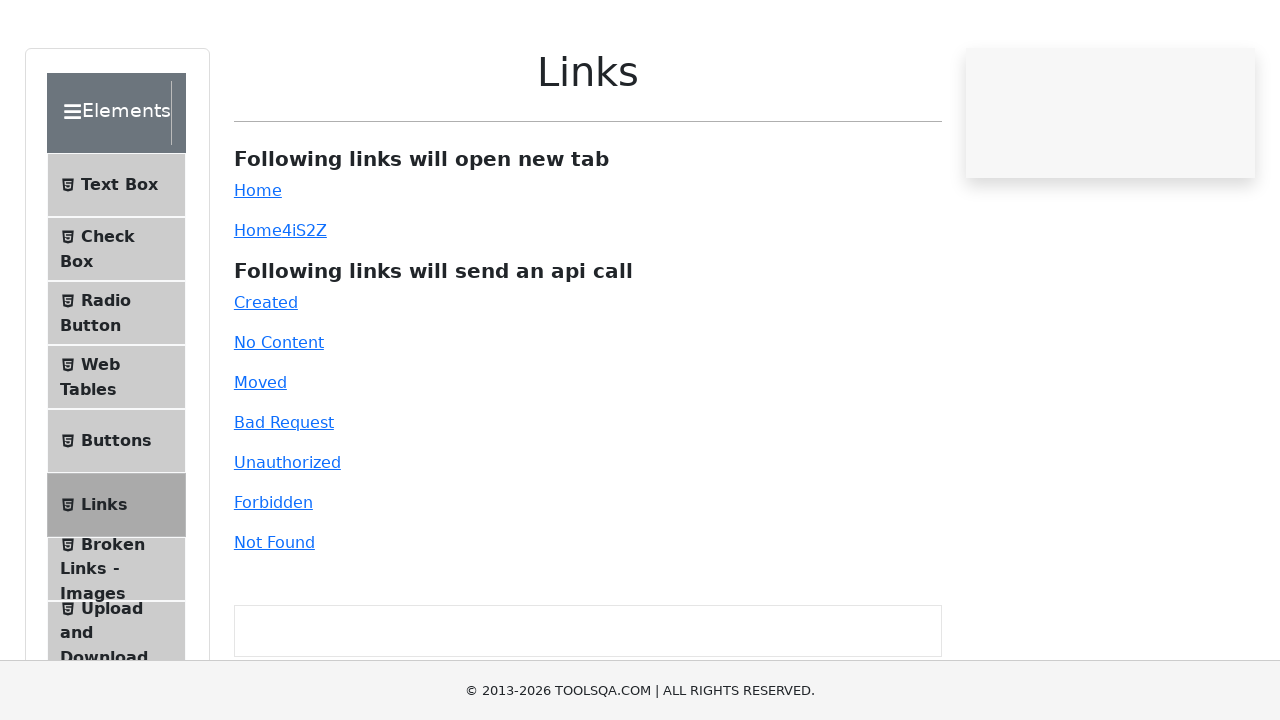

Waited for Home link by text selector
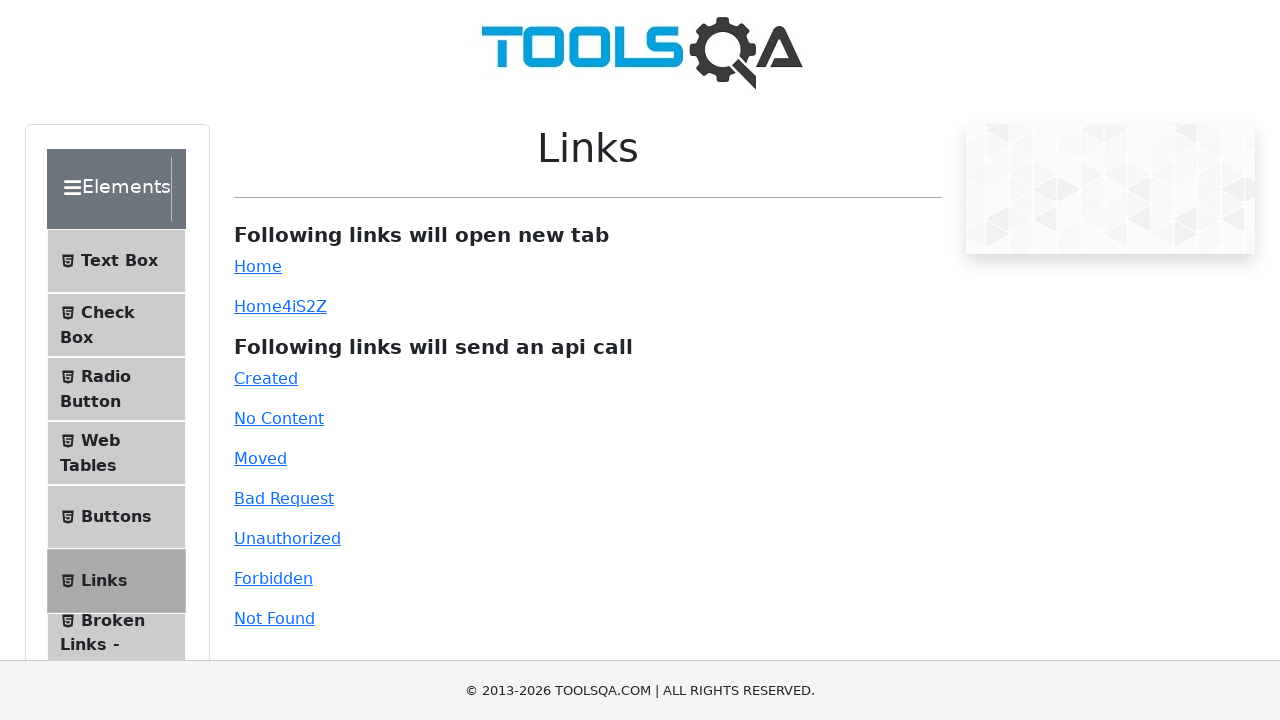

Waited for anchor tags to be present on links page
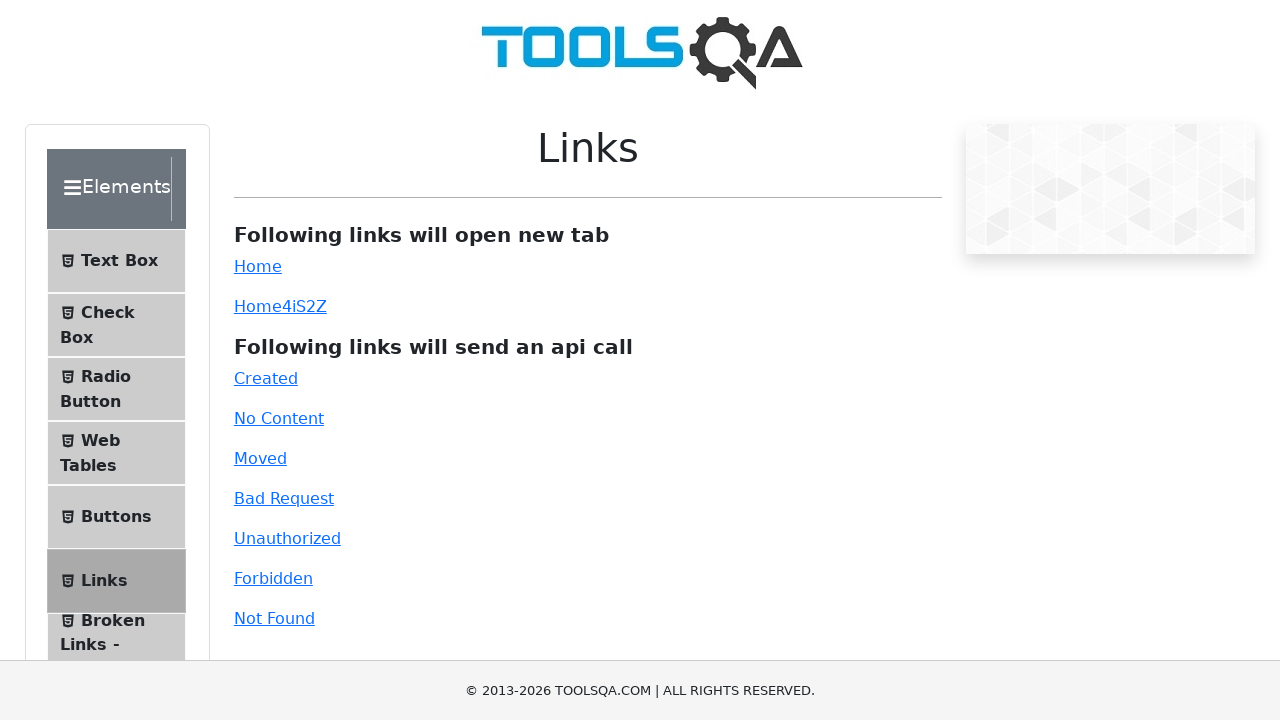

Navigated to DemoQA text-box page
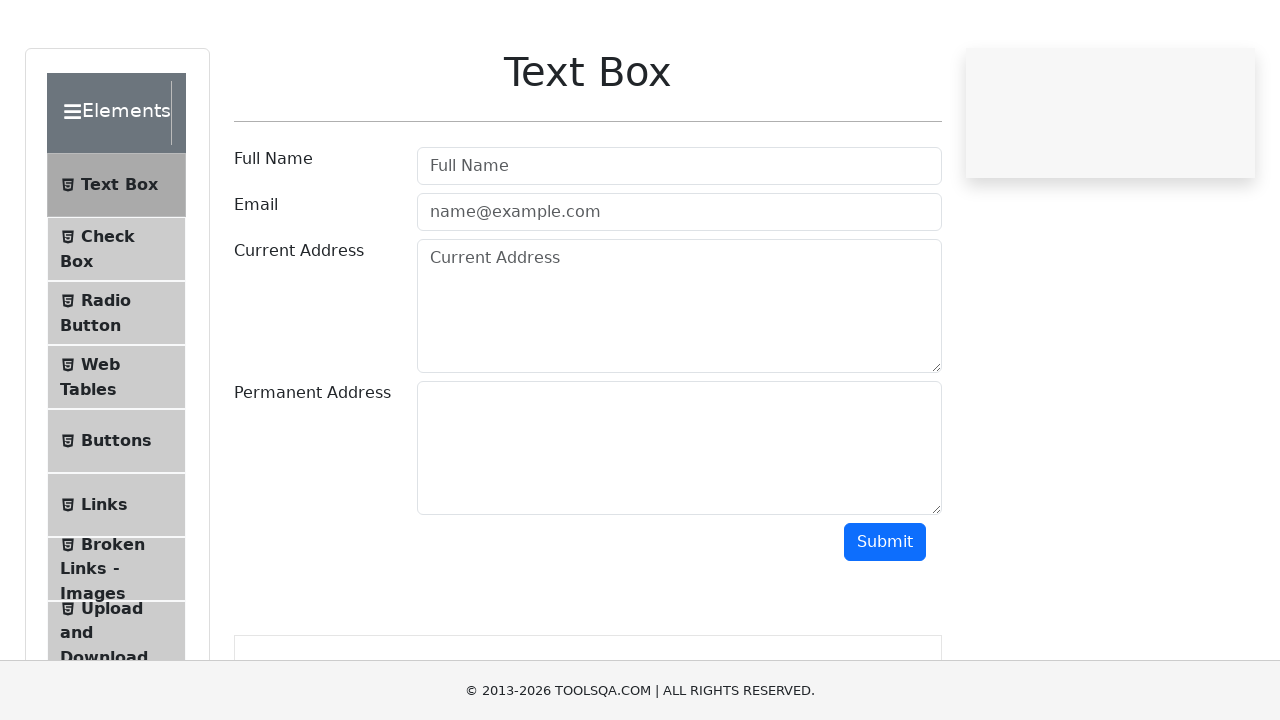

Waited for userName input element by CSS selector
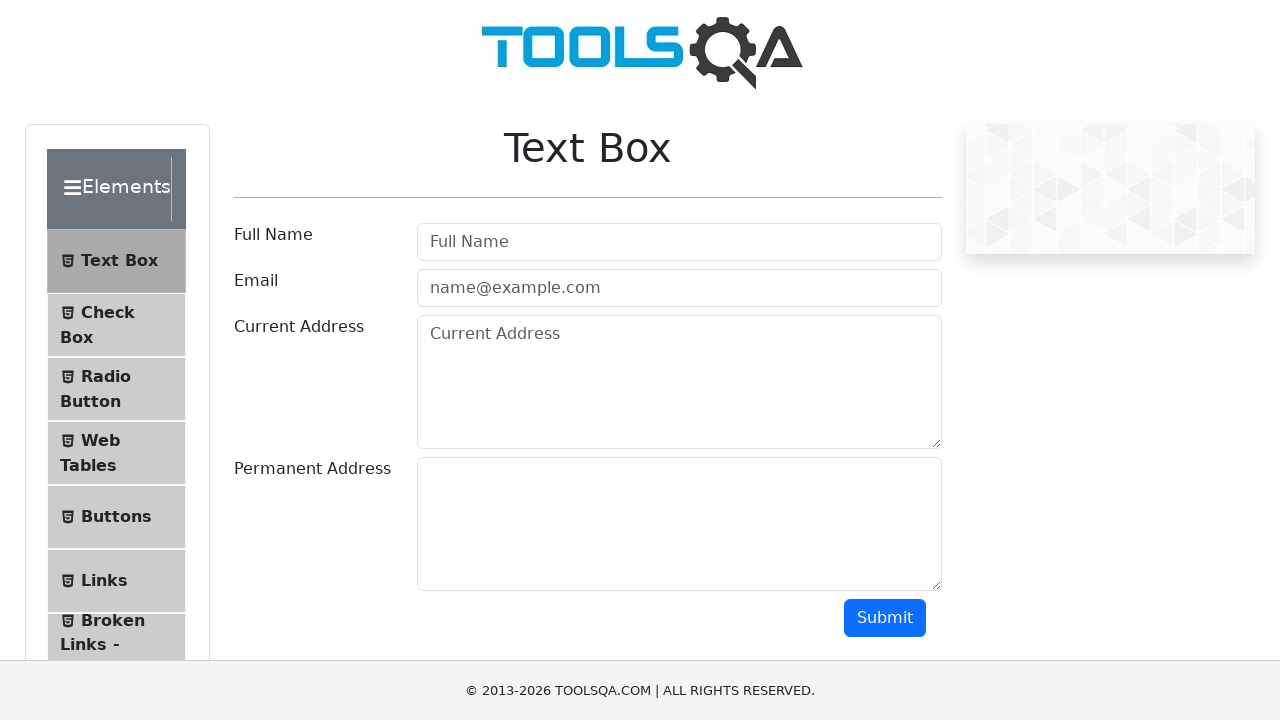

Waited for userName input element by ID selector
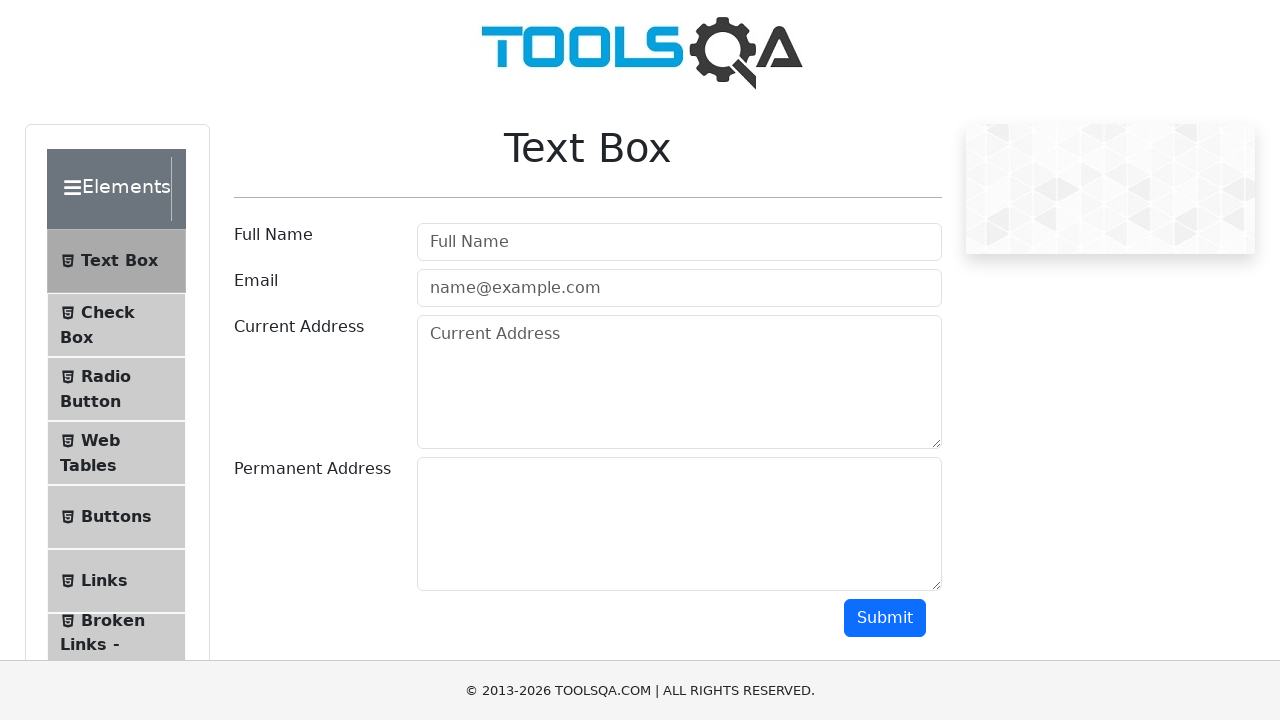

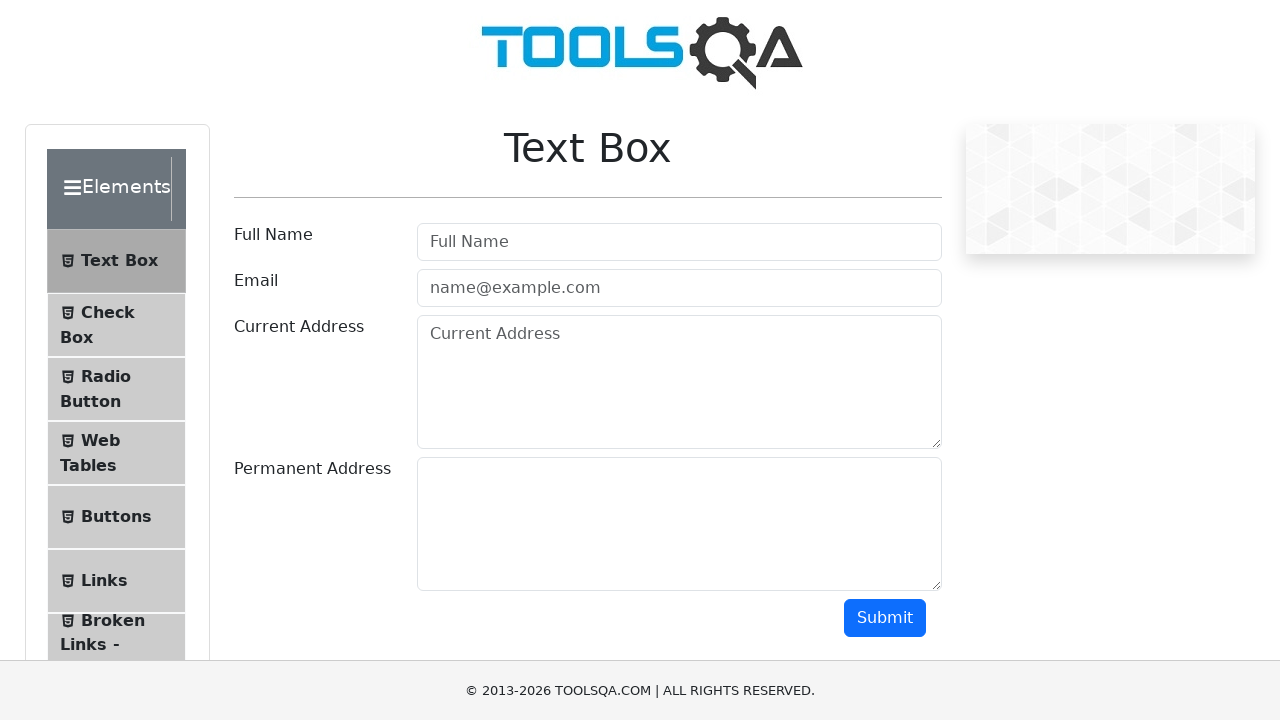